Tests the signup form by entering a fake email and account name, then clicking continue to check if a security verification popup appears.

Starting URL: https://signin.aws.amazon.com/signup?request_type=register

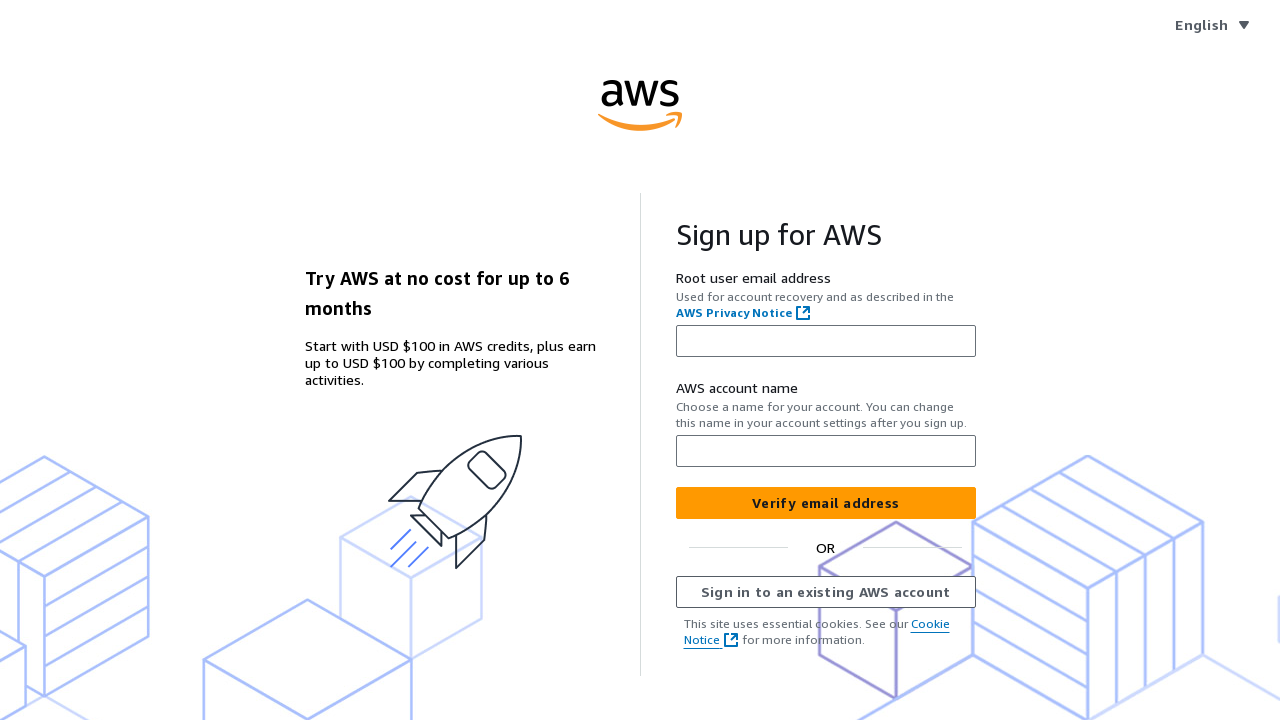

Waited for email address field to load
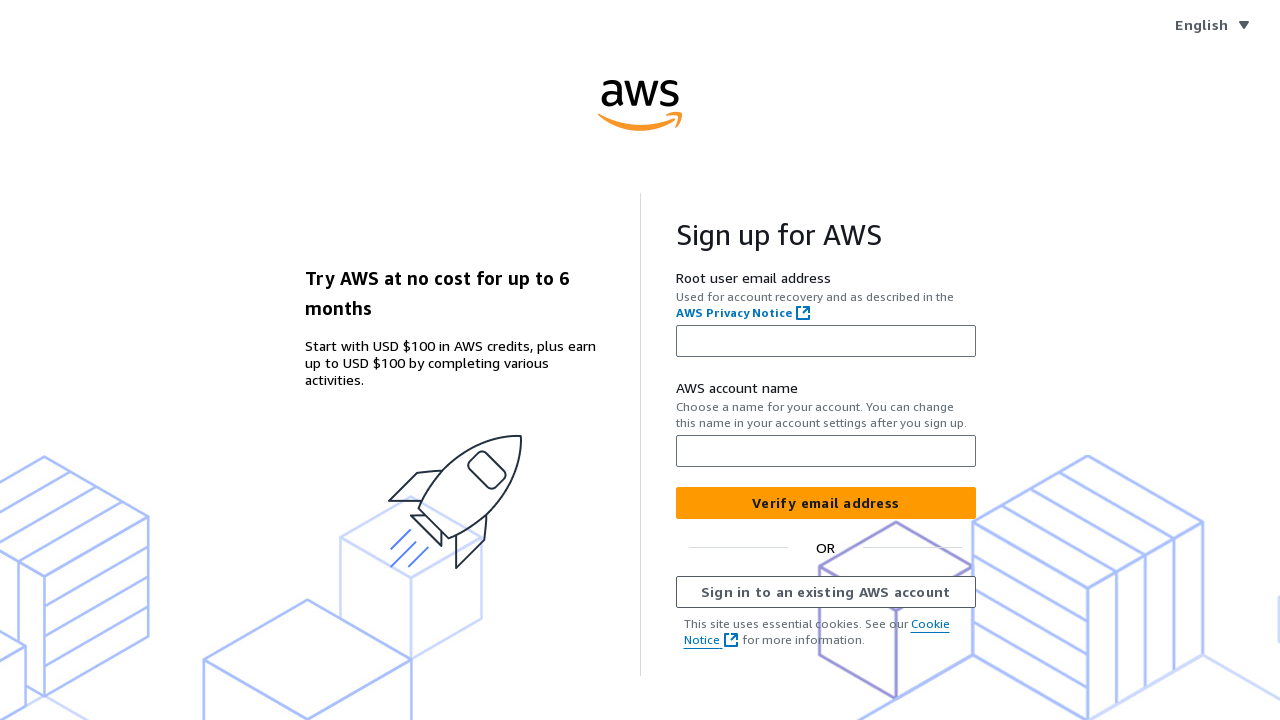

Filled email field with 'randomtest7291@example.com' on #emailAddress
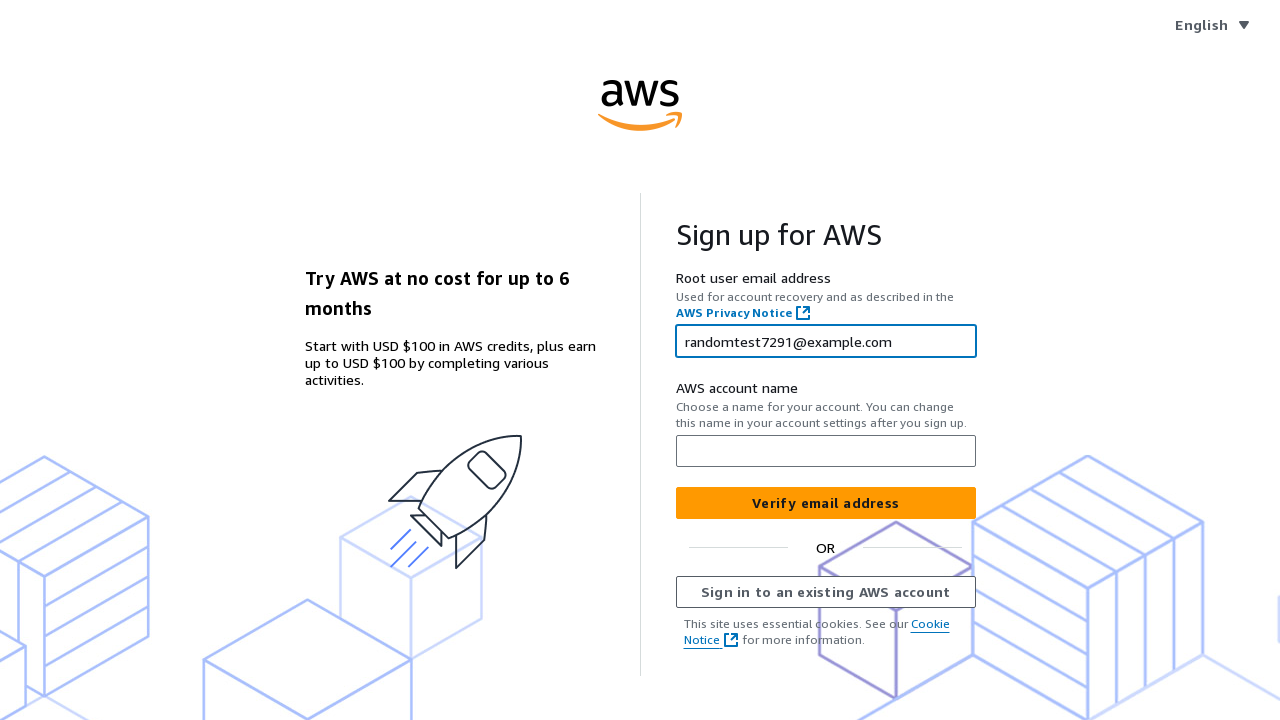

Filled account name field with 'testaccount7291' on #accountName
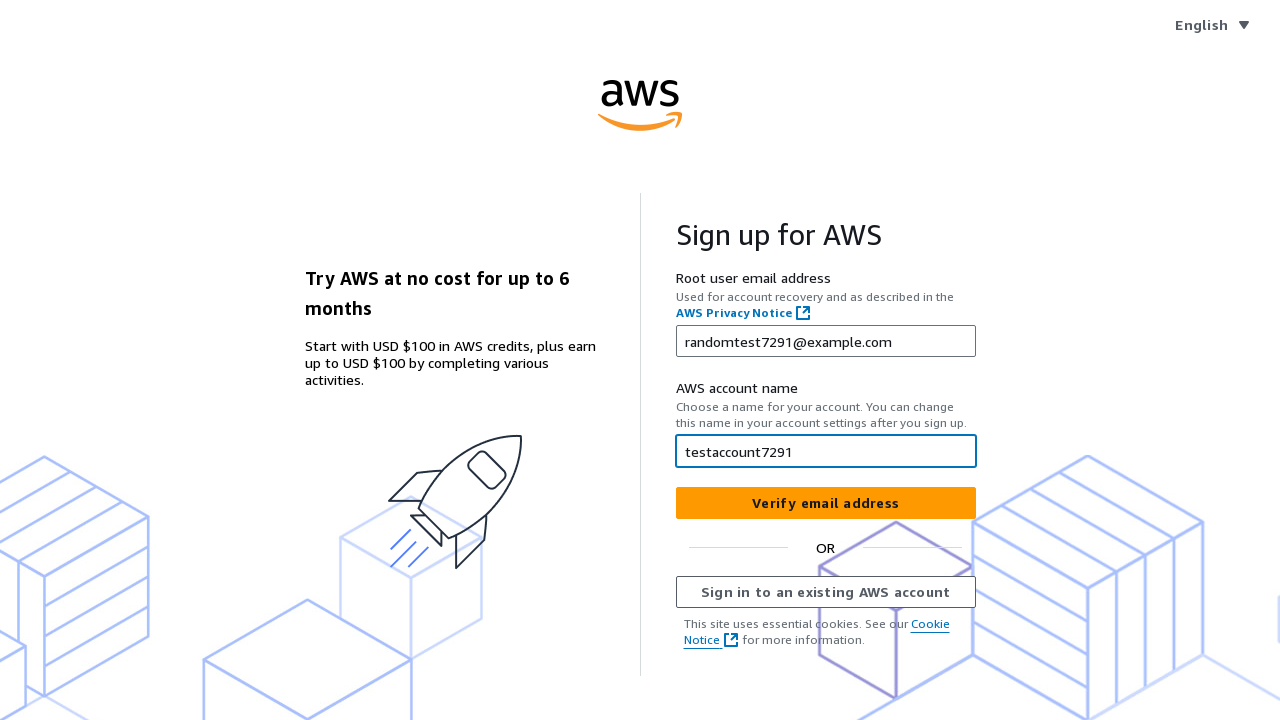

Clicked Continue/Verify email button at (826, 503) on button:has-text('Continue'), button:has-text('Verify email')
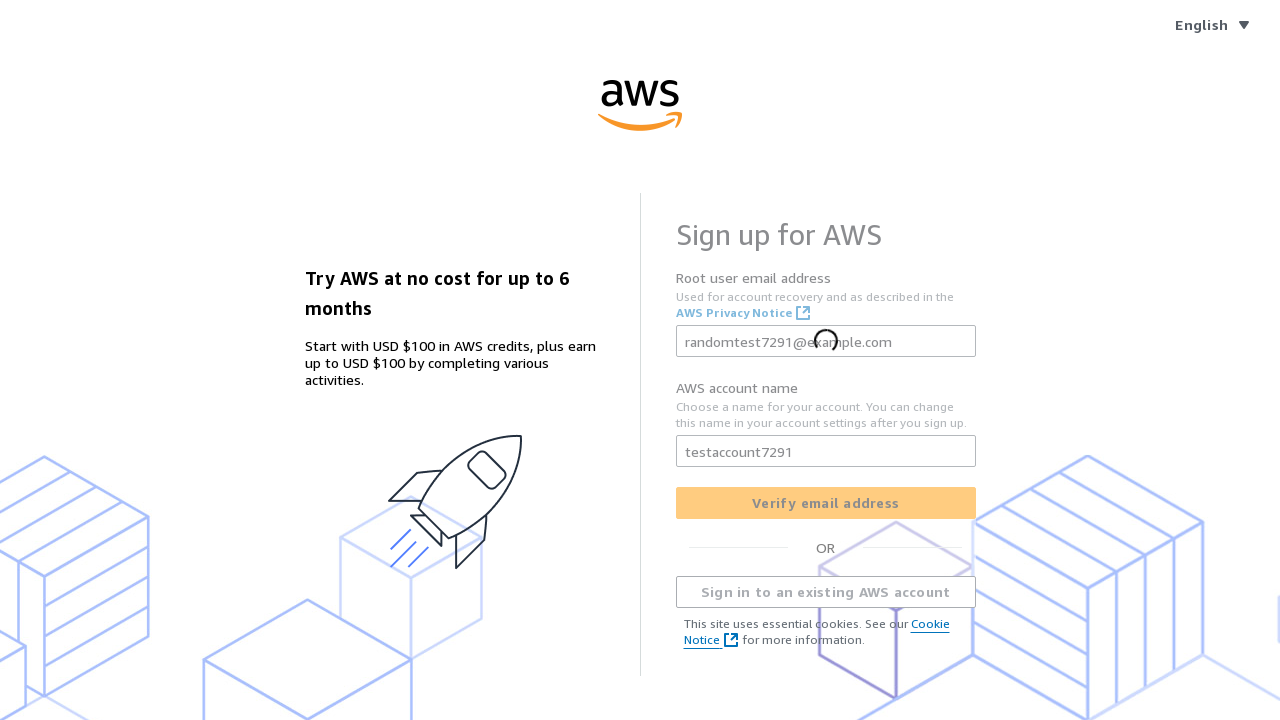

Waited 3 seconds for security verification or next page to appear
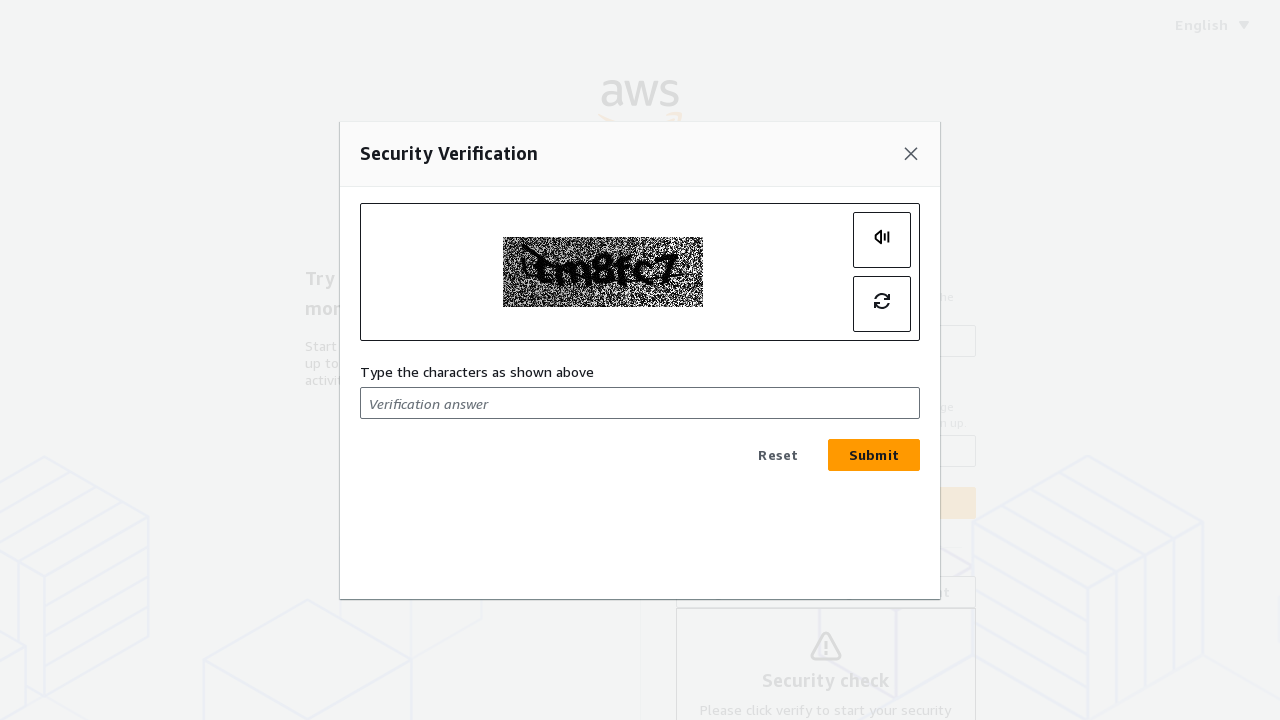

Security Verification popup detected and visible
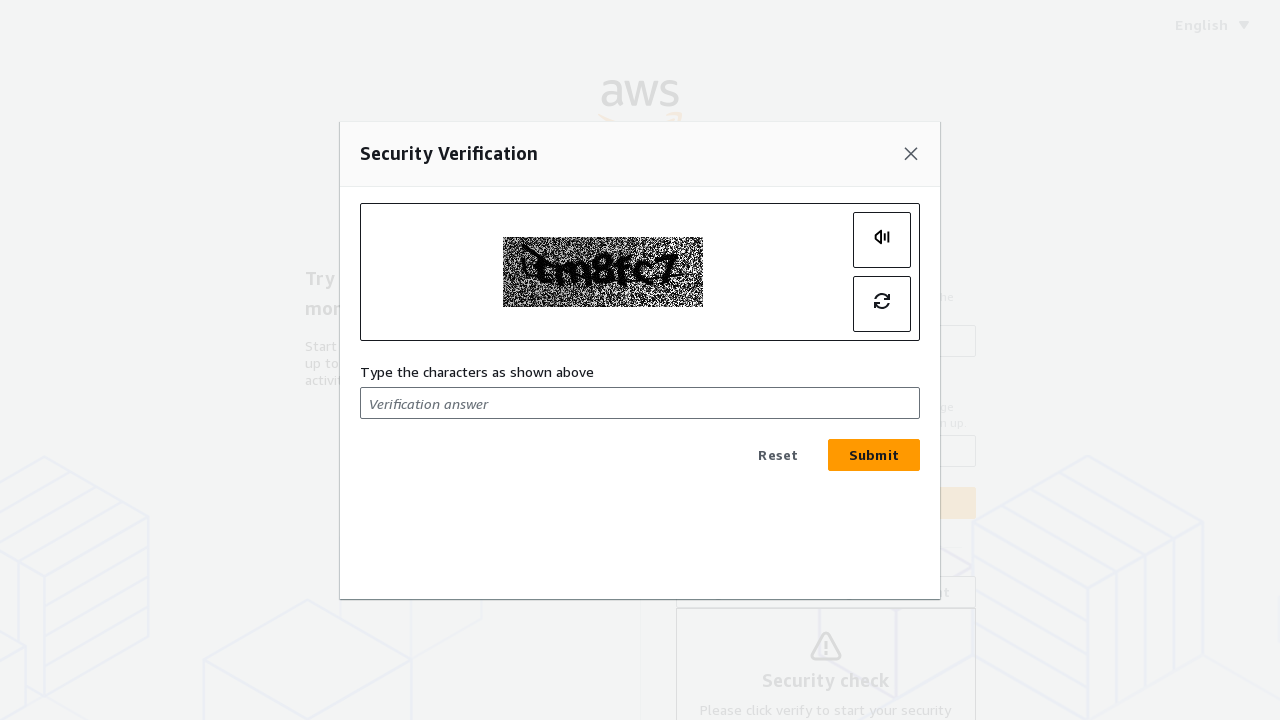

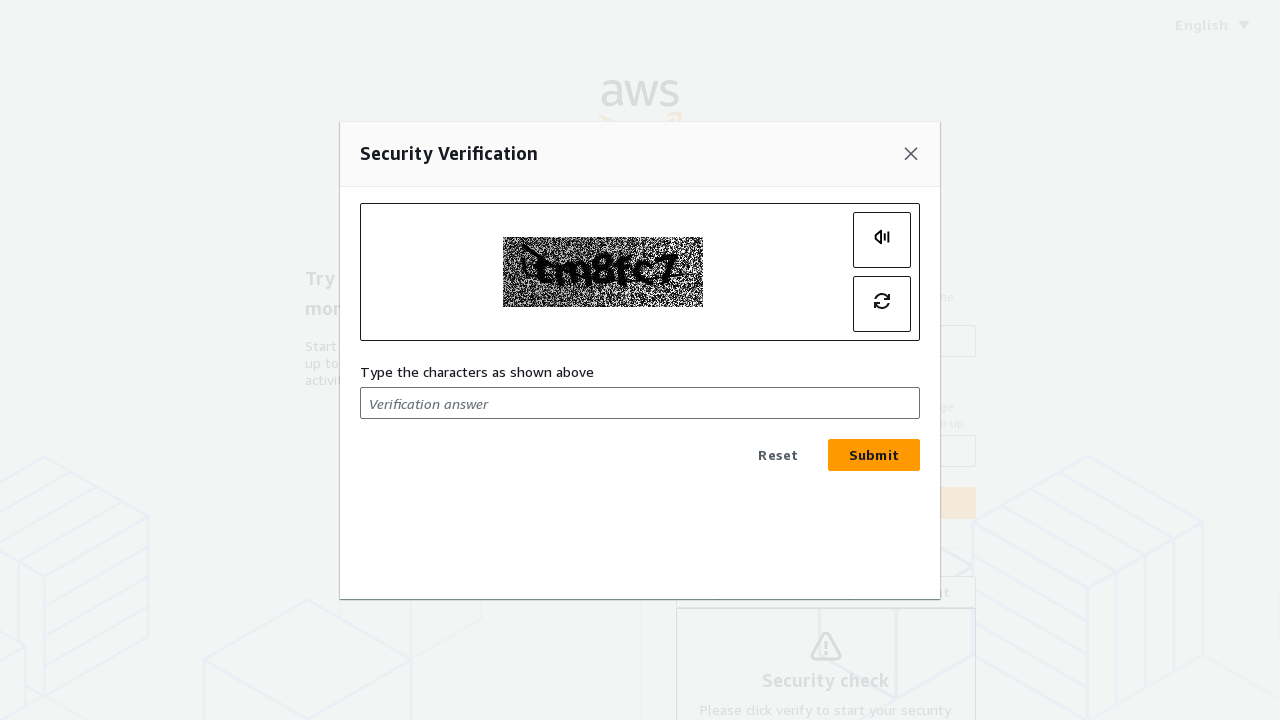